Demonstrates implicit wait concept by navigating to OpenCart site and clicking on MacBook link

Starting URL: https://naveenautomationlabs.com/opencart/

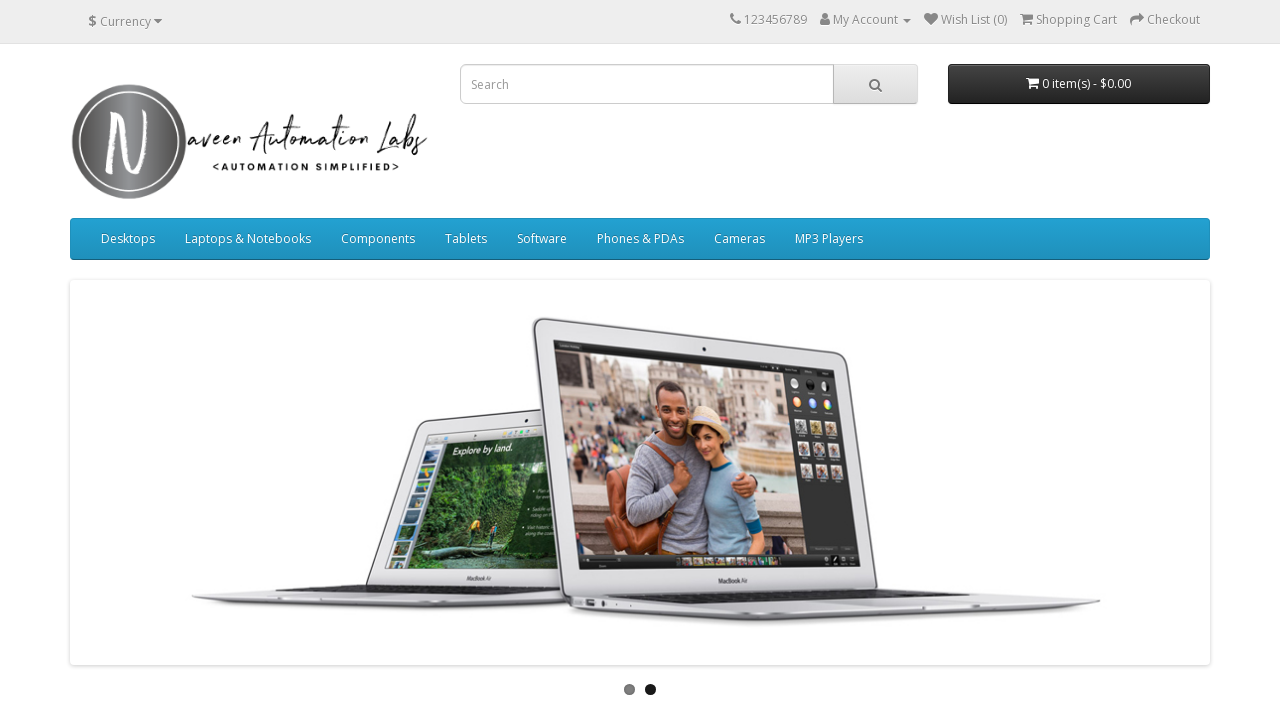

Clicked on MacBook link at (126, 360) on a:text('MacBook')
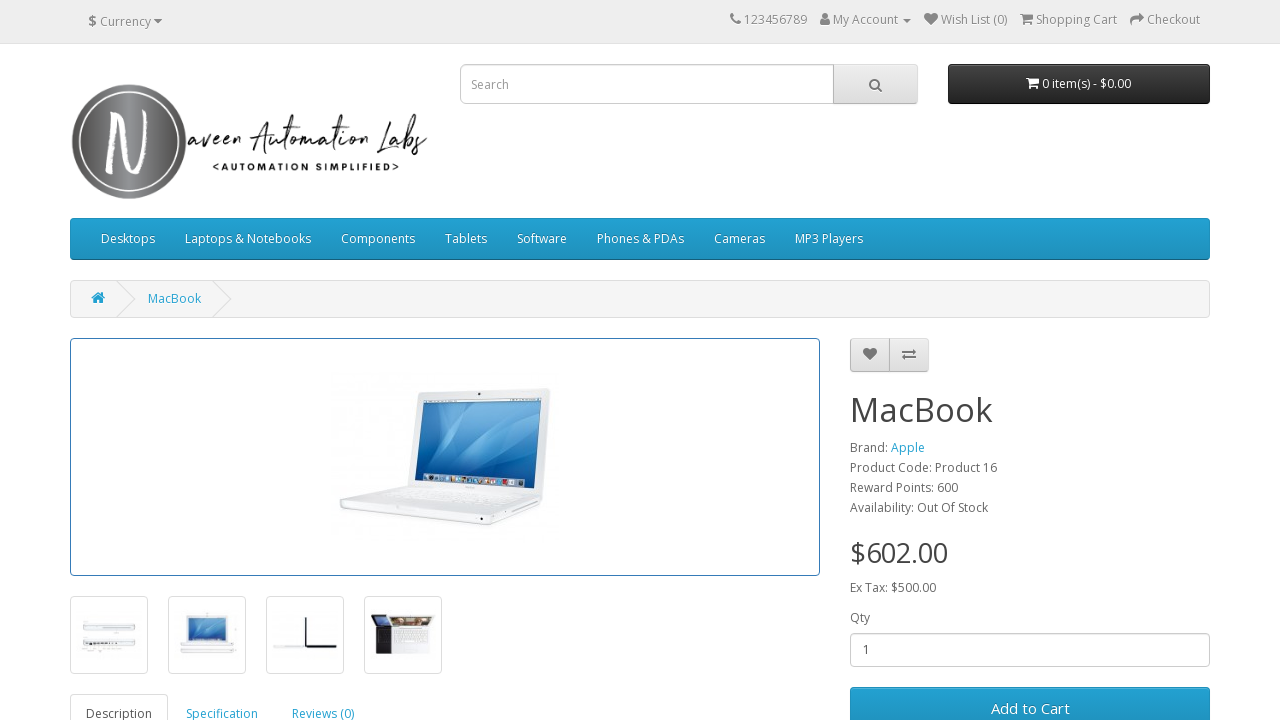

Waited for page to load after MacBook link click (networkidle)
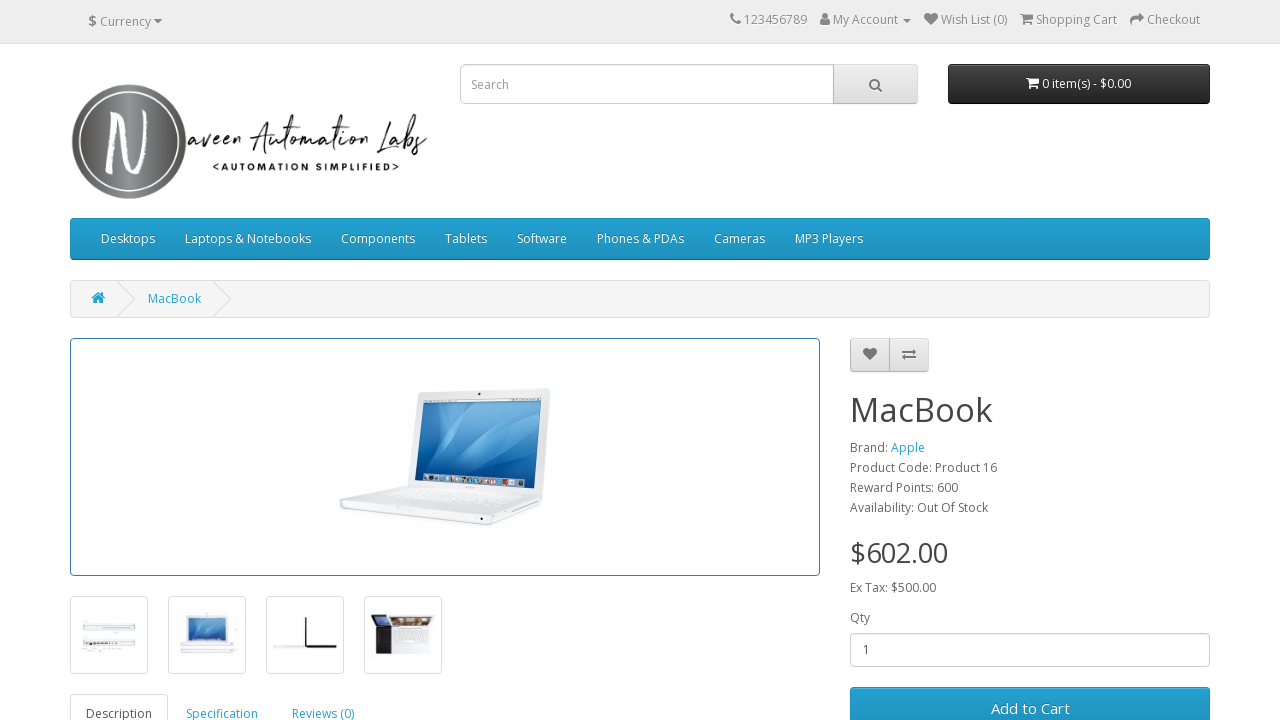

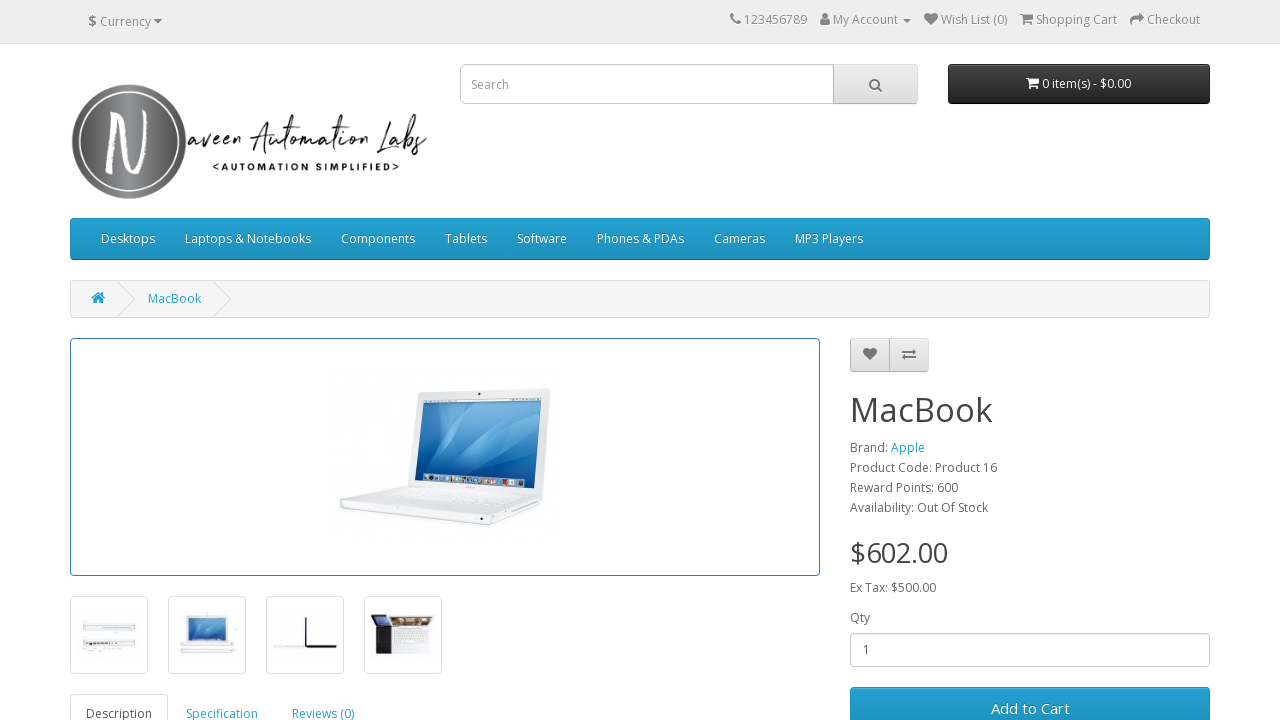